Tests scrollIntoView functionality by scrolling to search input and verifying scroll position

Starting URL: https://guinea-pig.webdriver.io

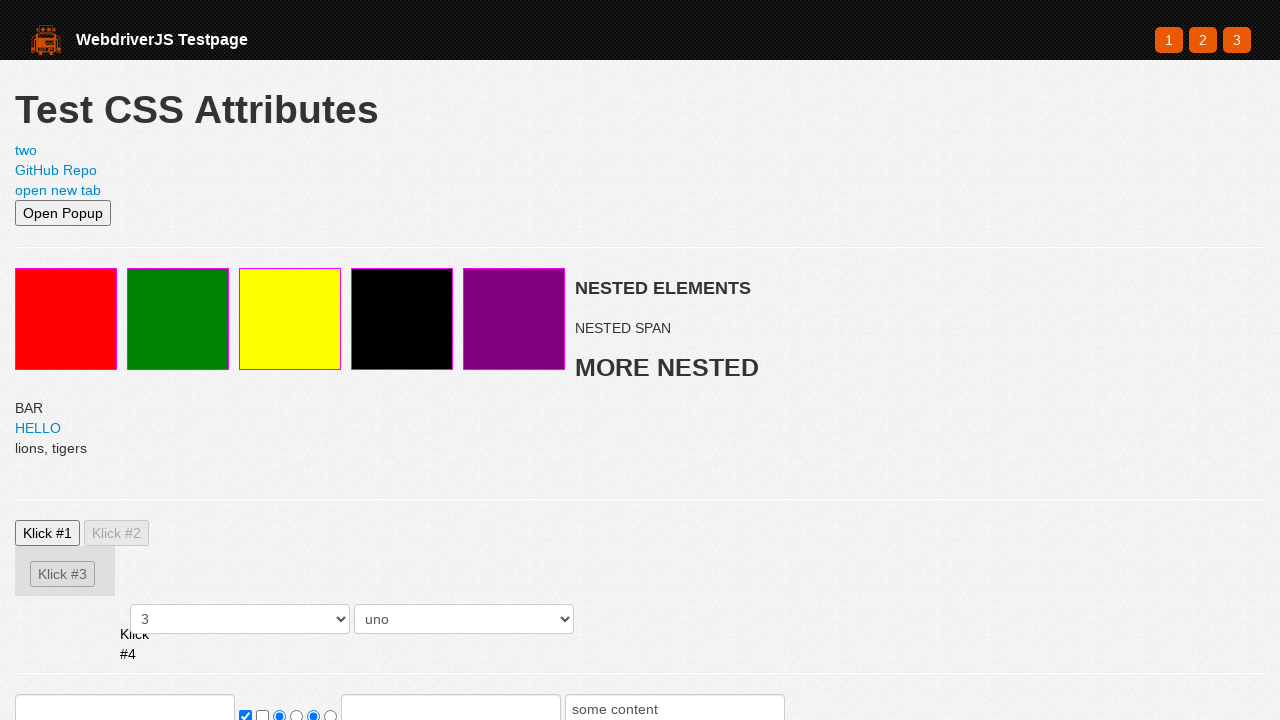

Set viewport size to 500x500
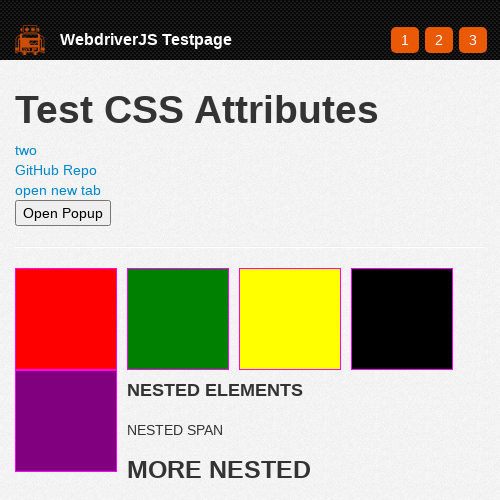

Located search input element
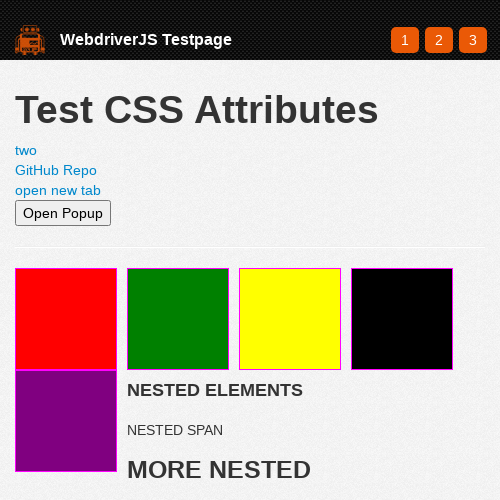

Scrolled search input into view using scrollIntoView
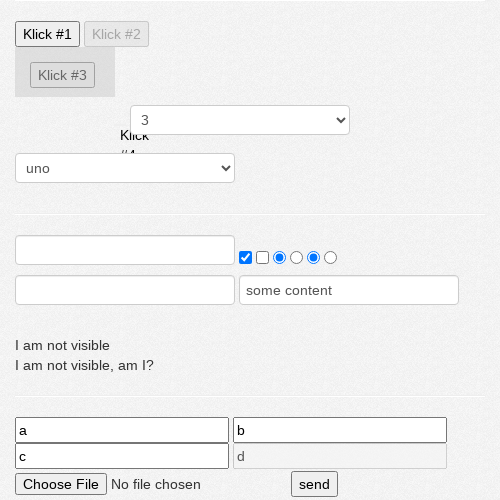

Retrieved scroll position: scrollY = 601
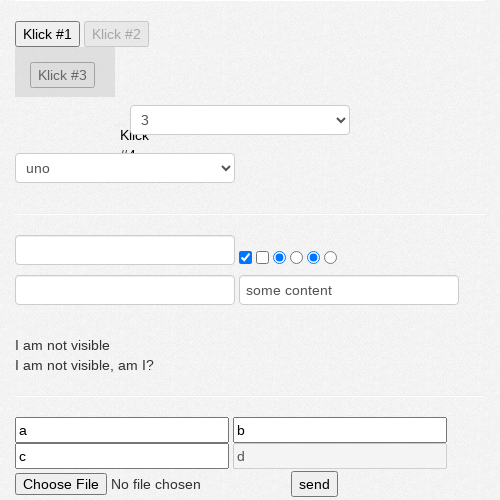

Verified scroll position is non-negative
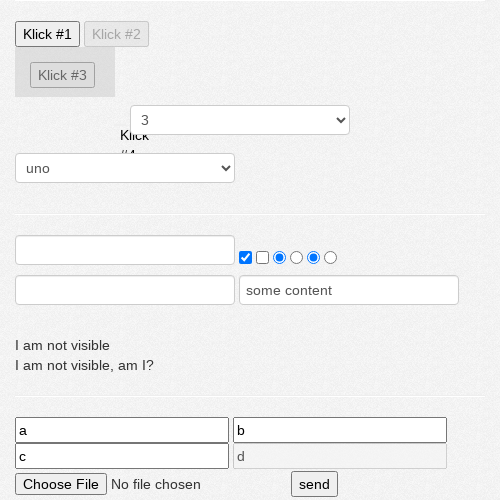

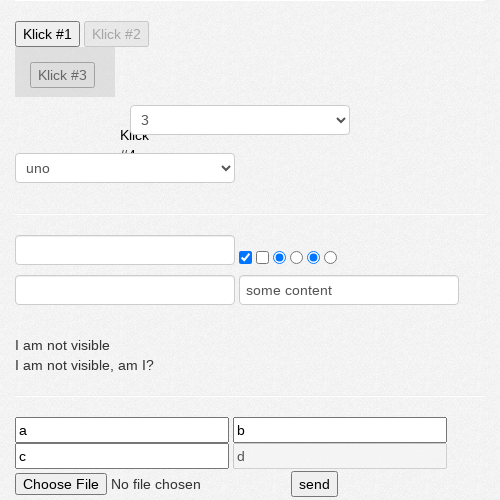